Tests file download functionality by navigating to a download page and clicking the first download link to trigger a file download

Starting URL: http://the-internet.herokuapp.com/download

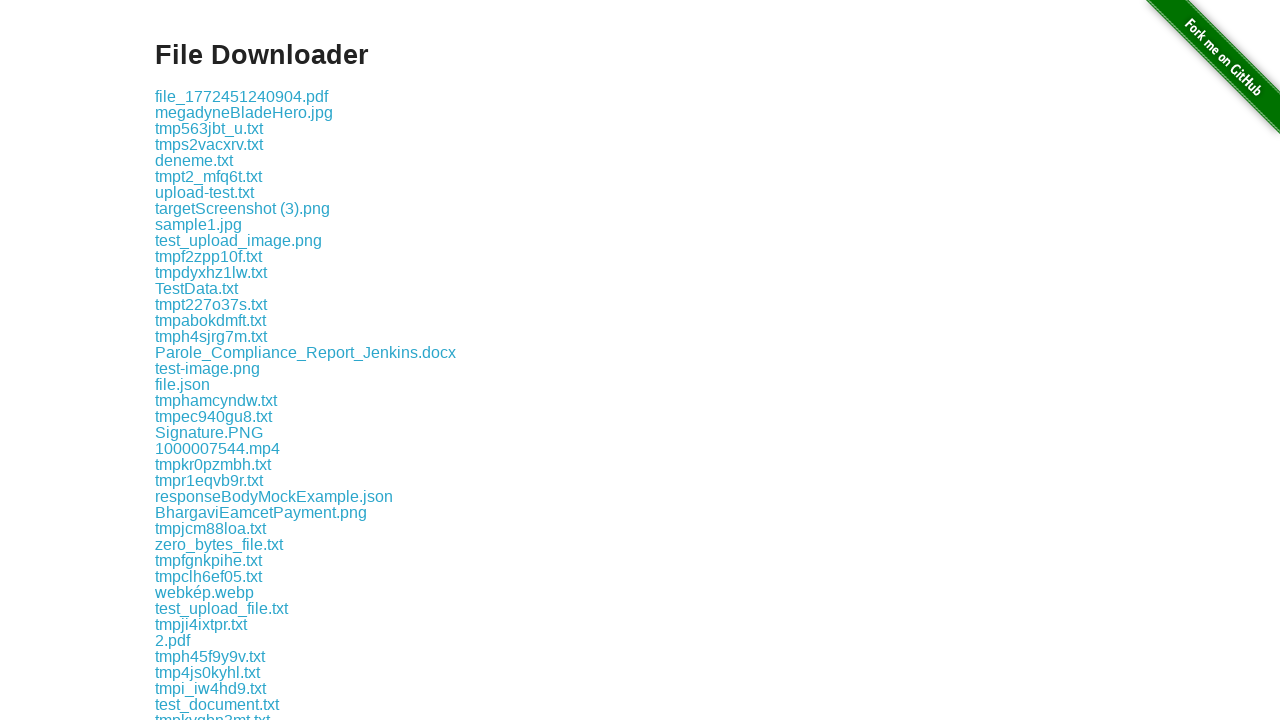

Clicked the first download link at (242, 96) on .example a
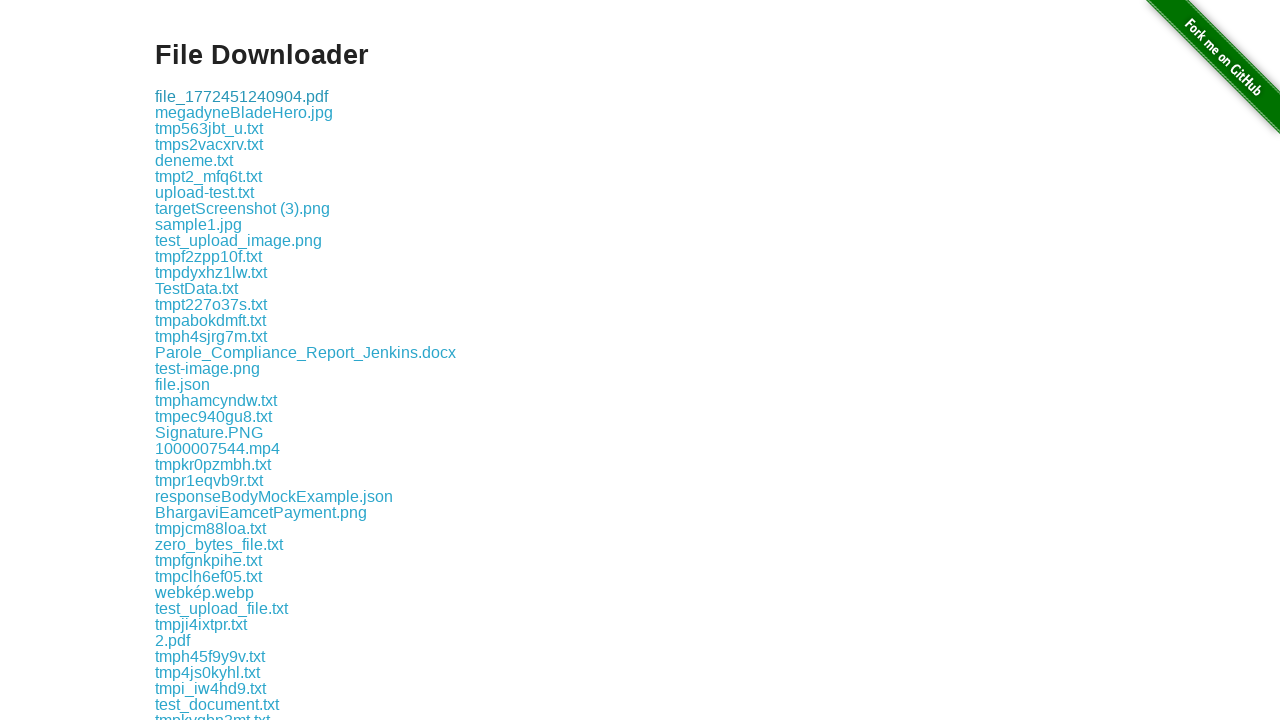

Waited 2 seconds for download to process
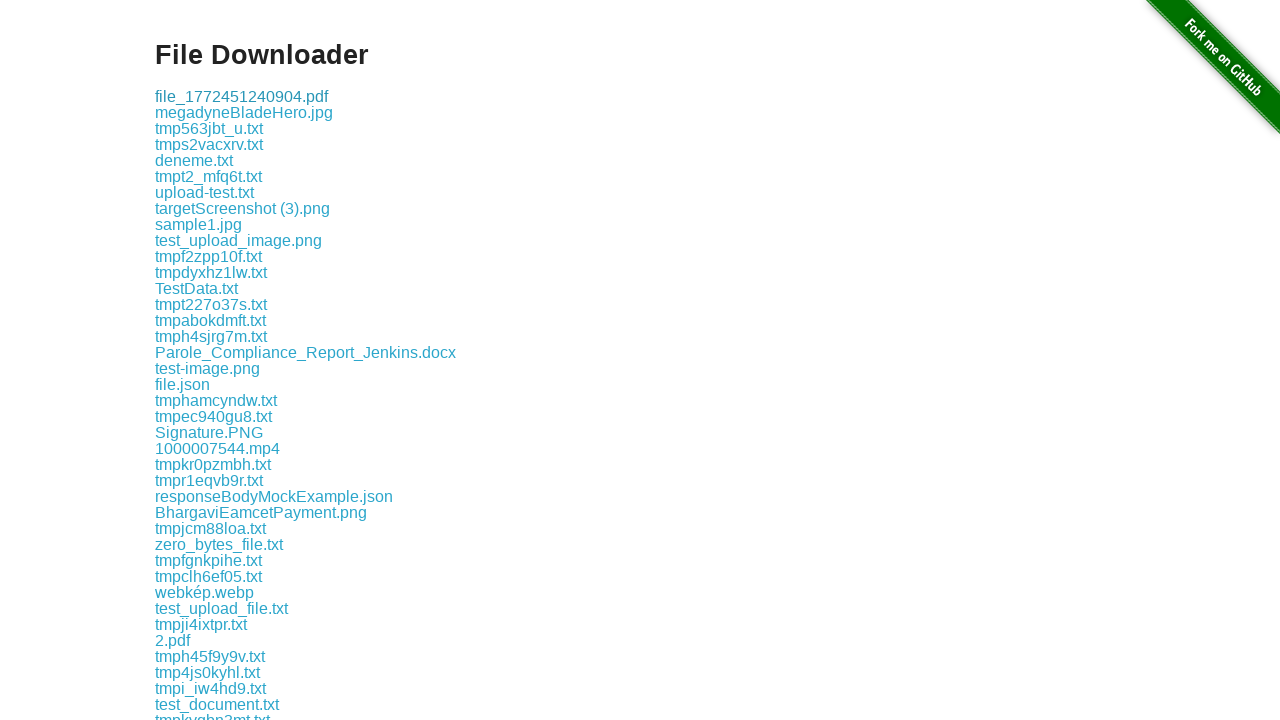

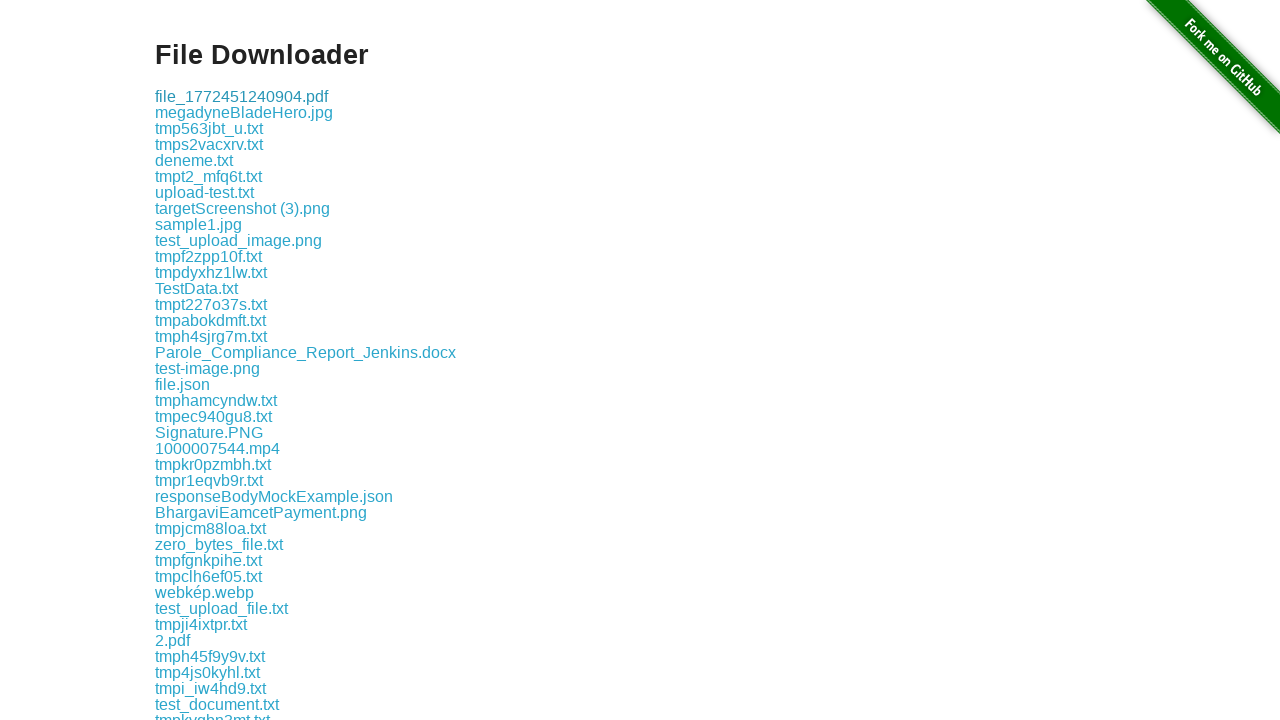